Tests appending text to an existing input field by focusing, moving to end, and typing additional text

Starting URL: https://letcode.in/edit

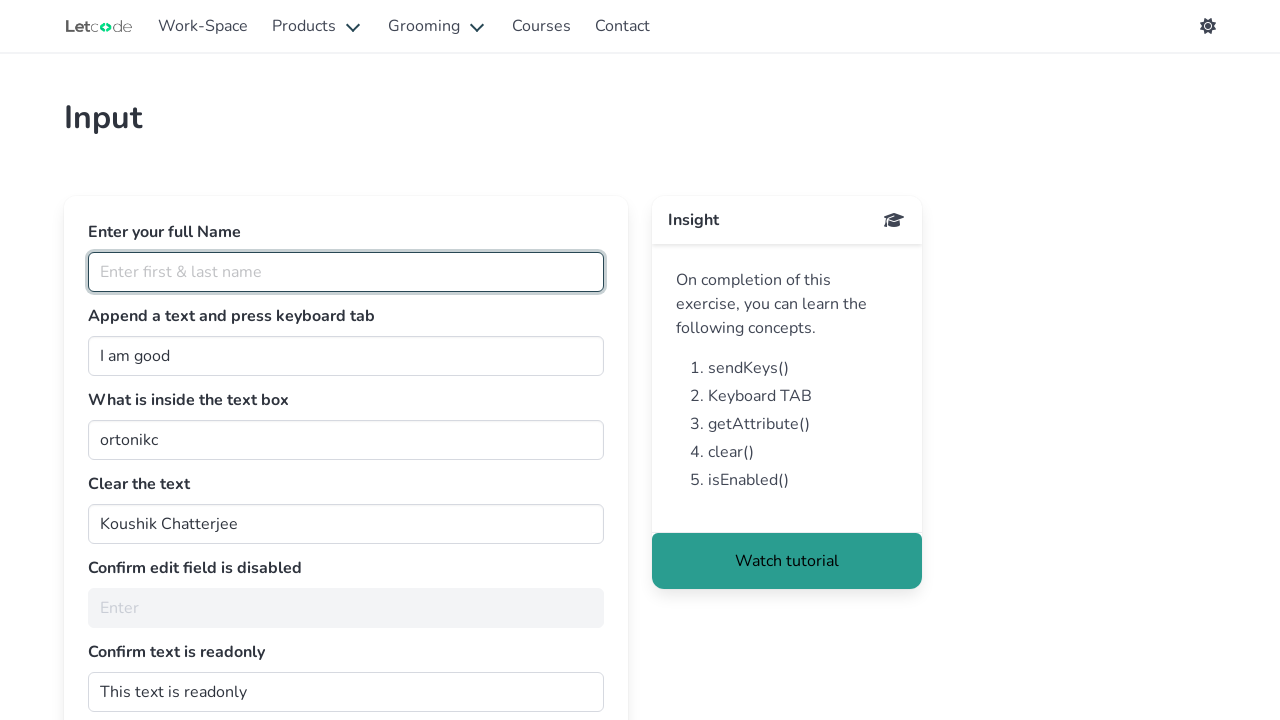

Focused on the join input field on #join
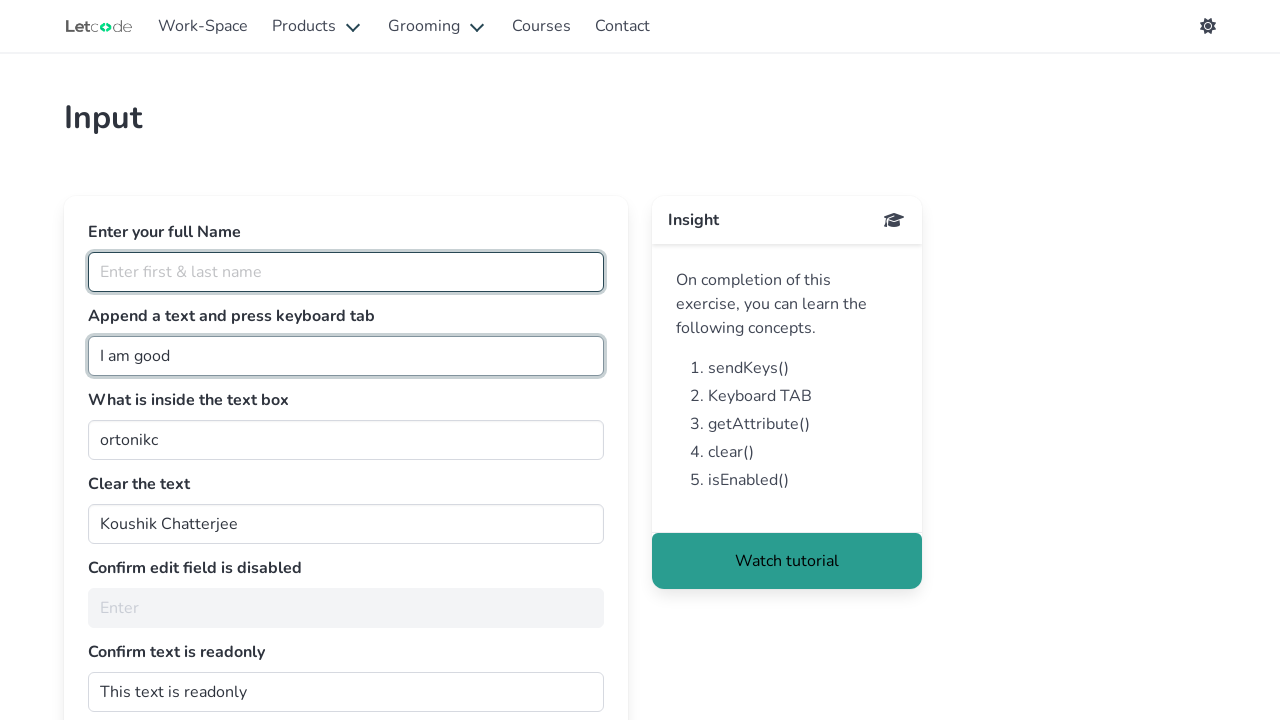

Pressed End key to move cursor to end of text
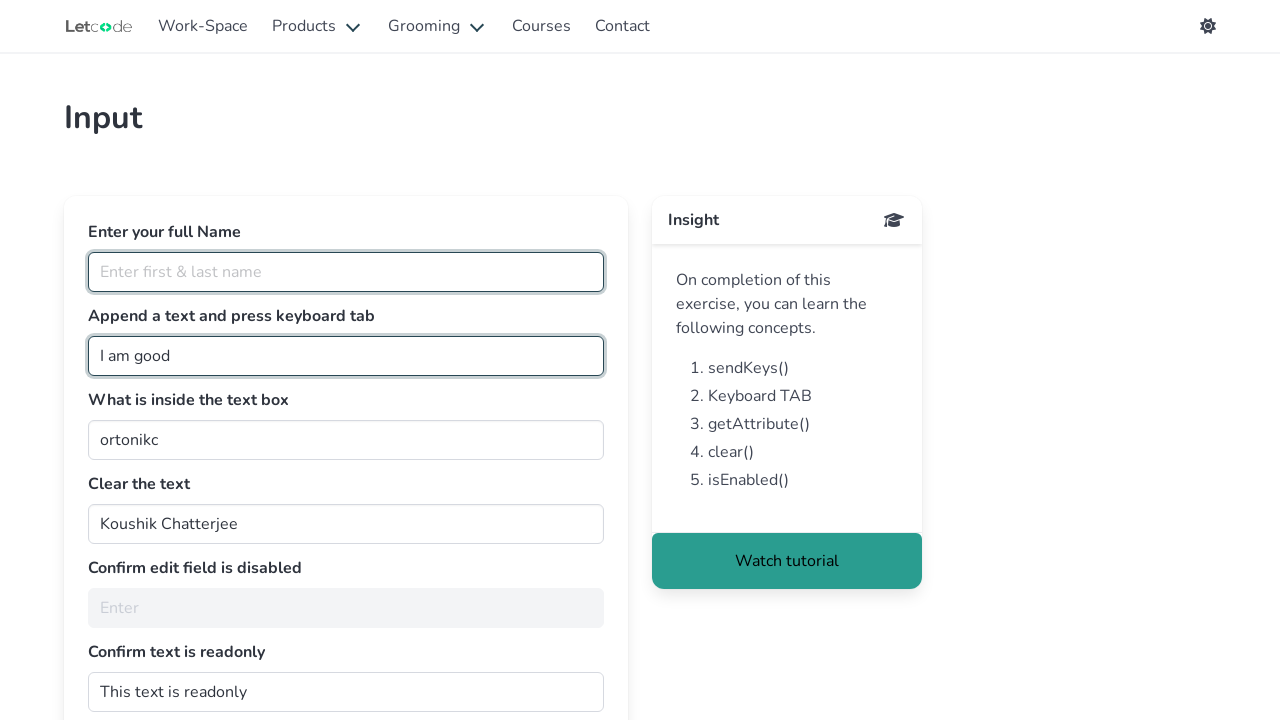

Appended ' Human' text to the input field on #join
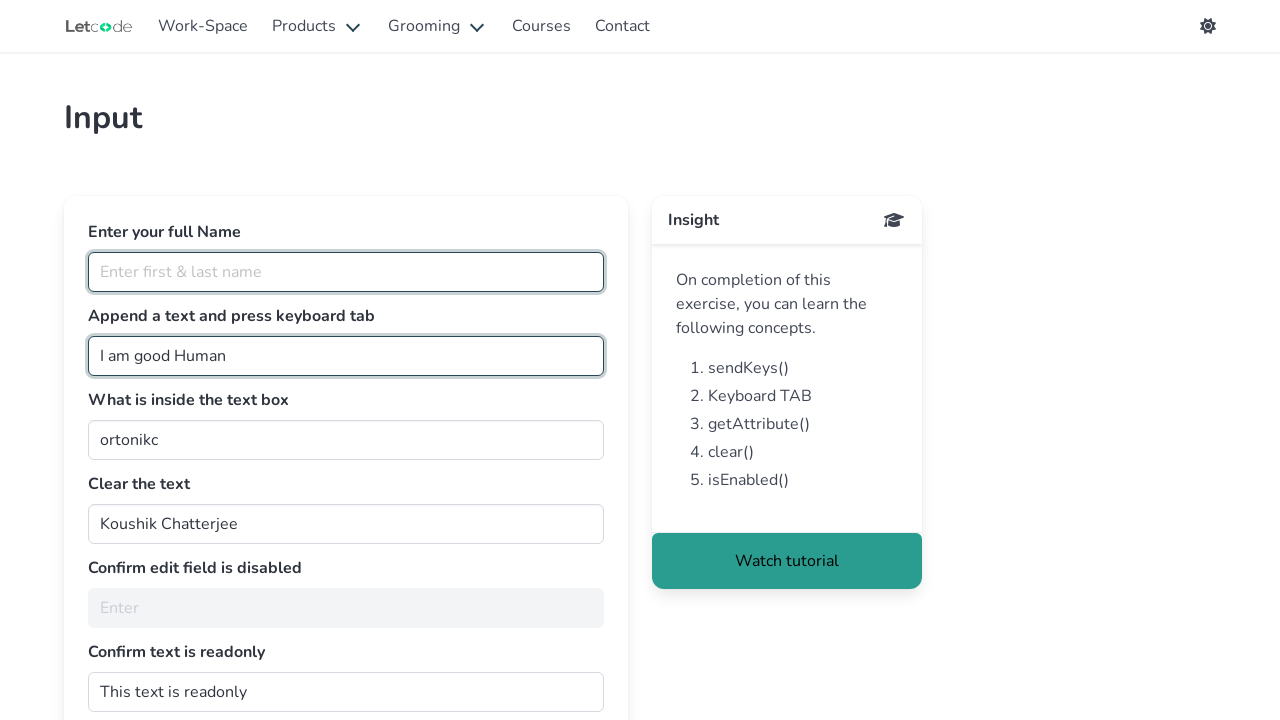

Pressed Tab key to move focus to next element
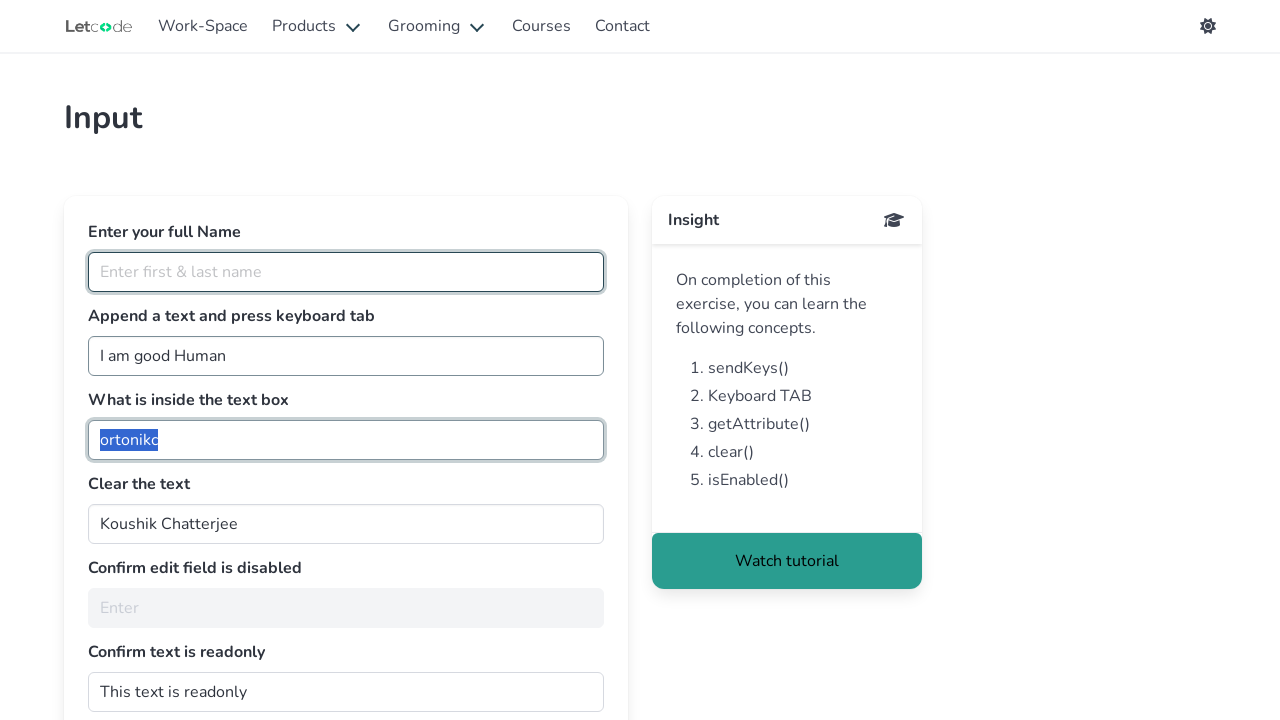

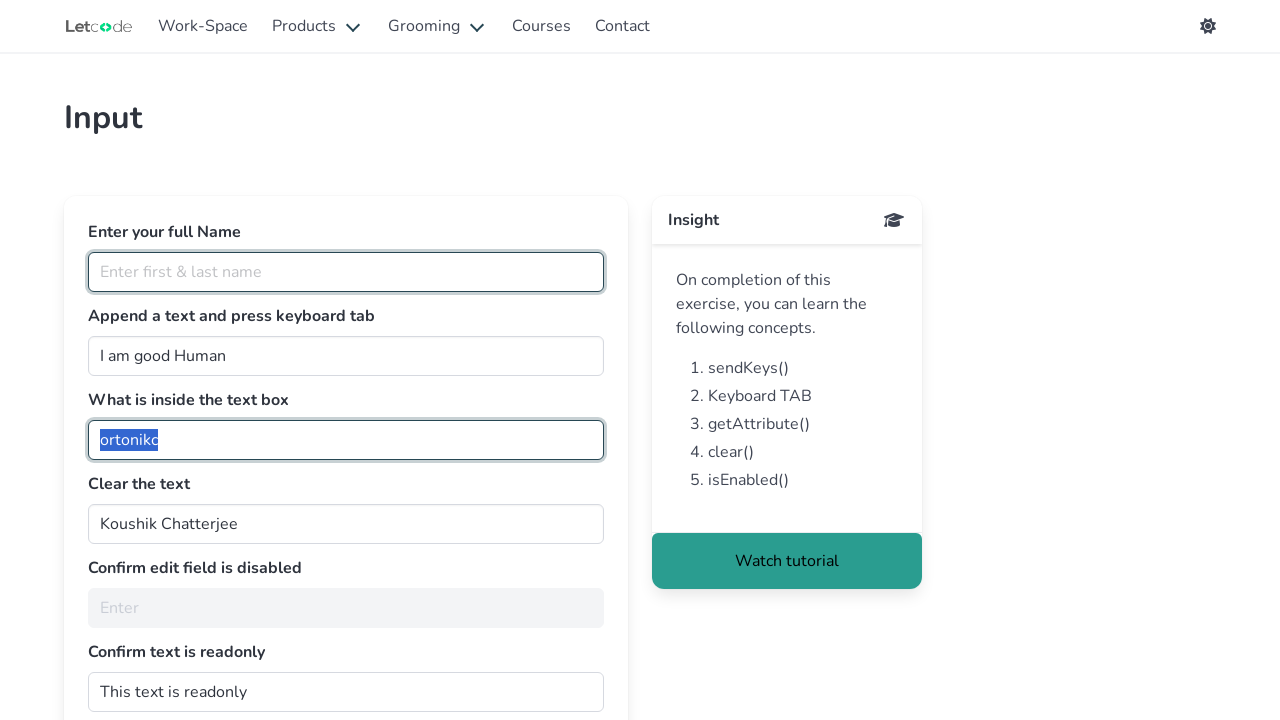